Tests add and delete element functionality by clicking the Add Element button and verifying the Delete button appears

Starting URL: https://the-internet.herokuapp.com/add_remove_elements/

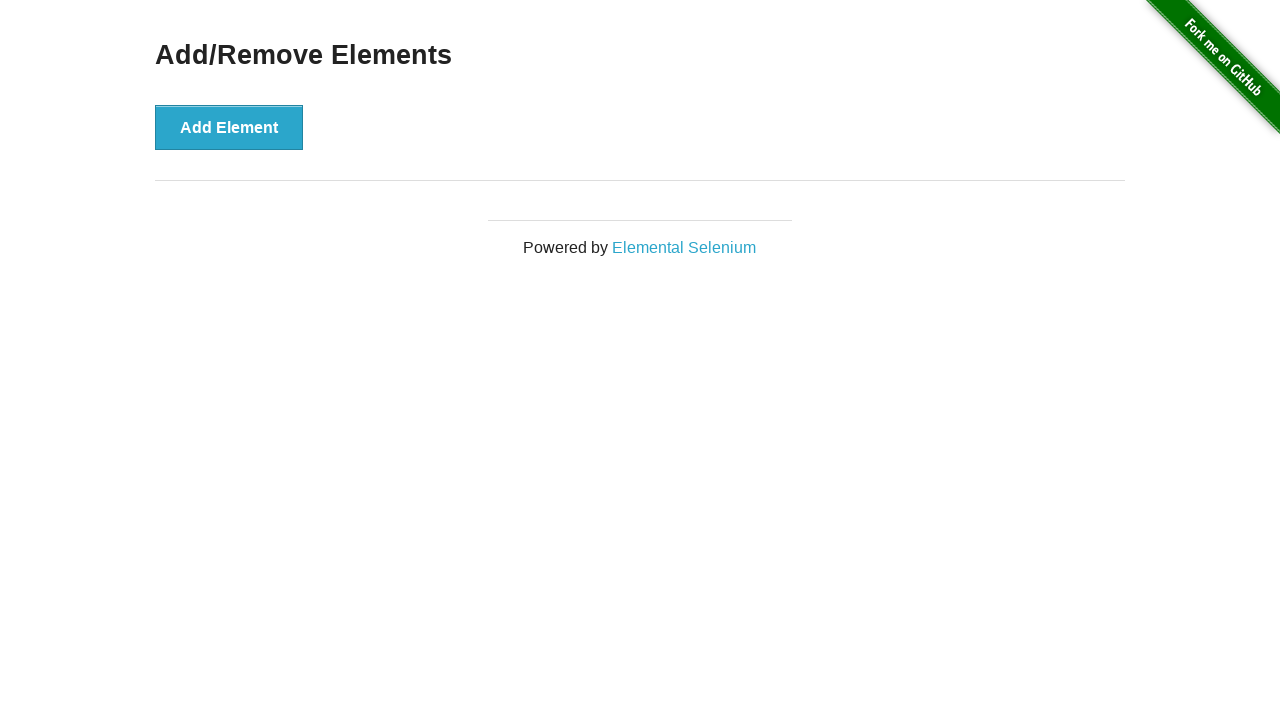

Clicked the Add Element button at (229, 127) on button[onclick="addElement()"]
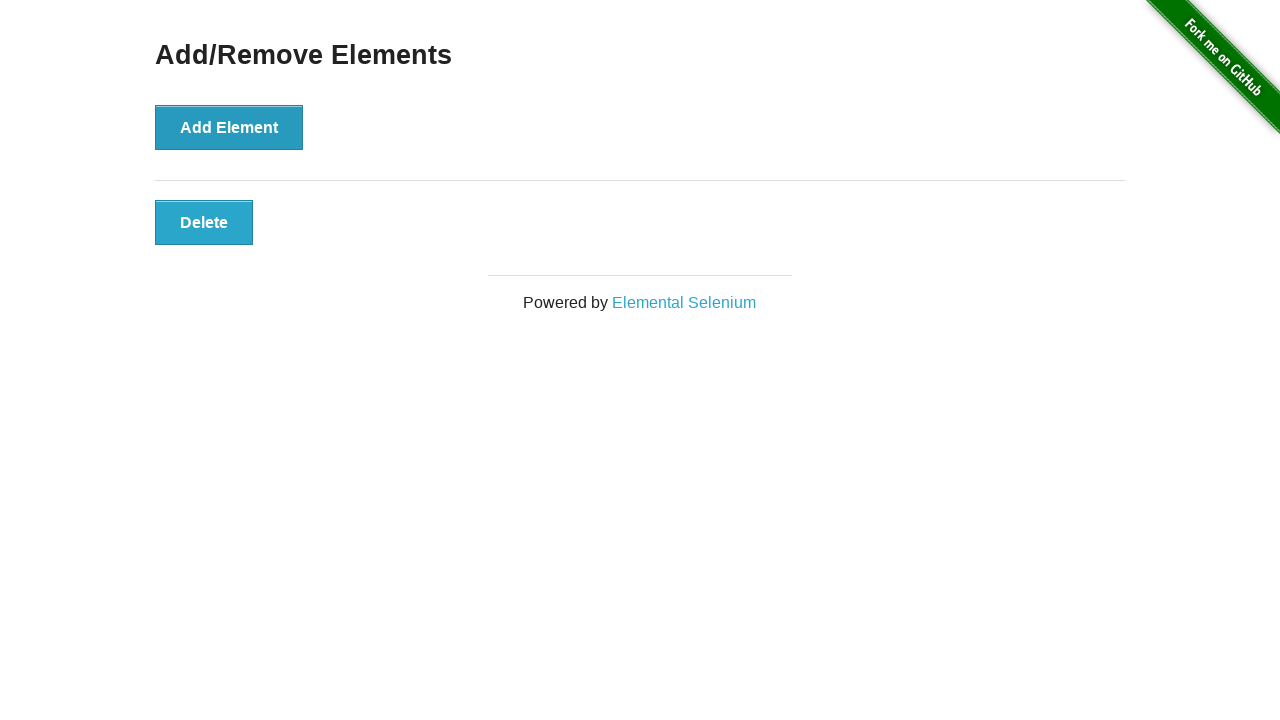

Delete button appeared on the page
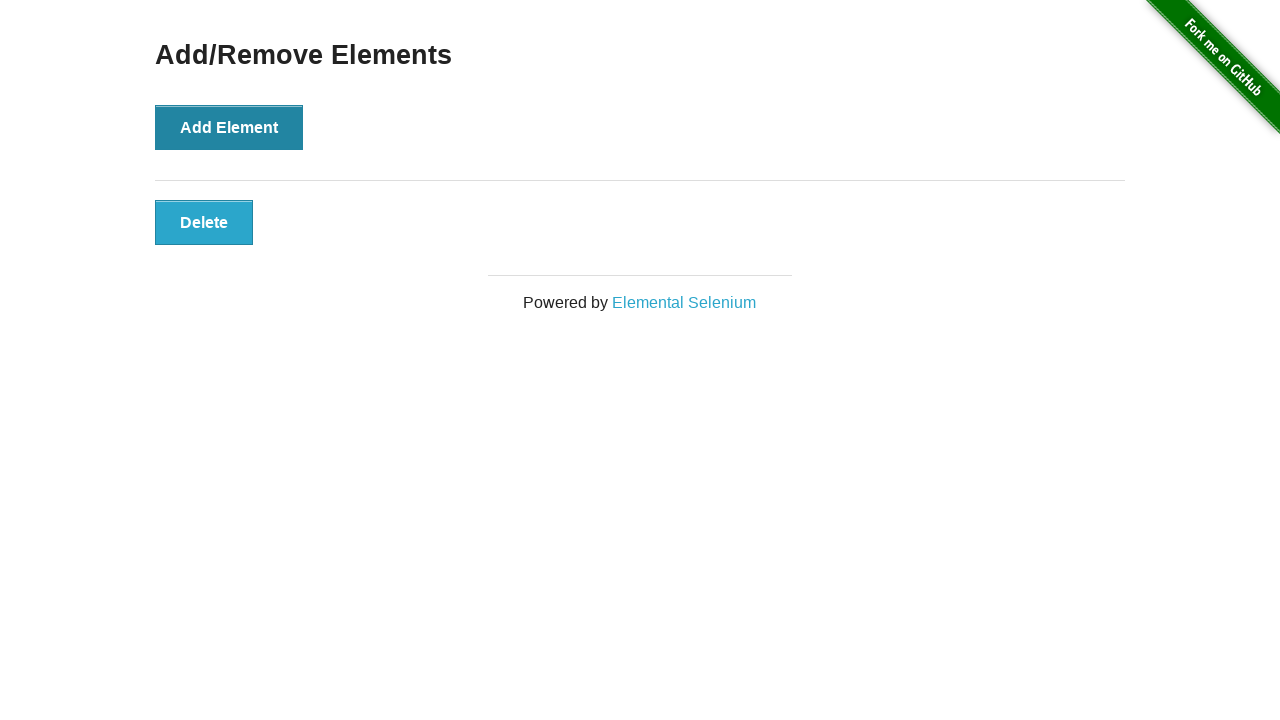

Clicked the Delete button to remove the element at (204, 222) on button[onclick="deleteElement()"]
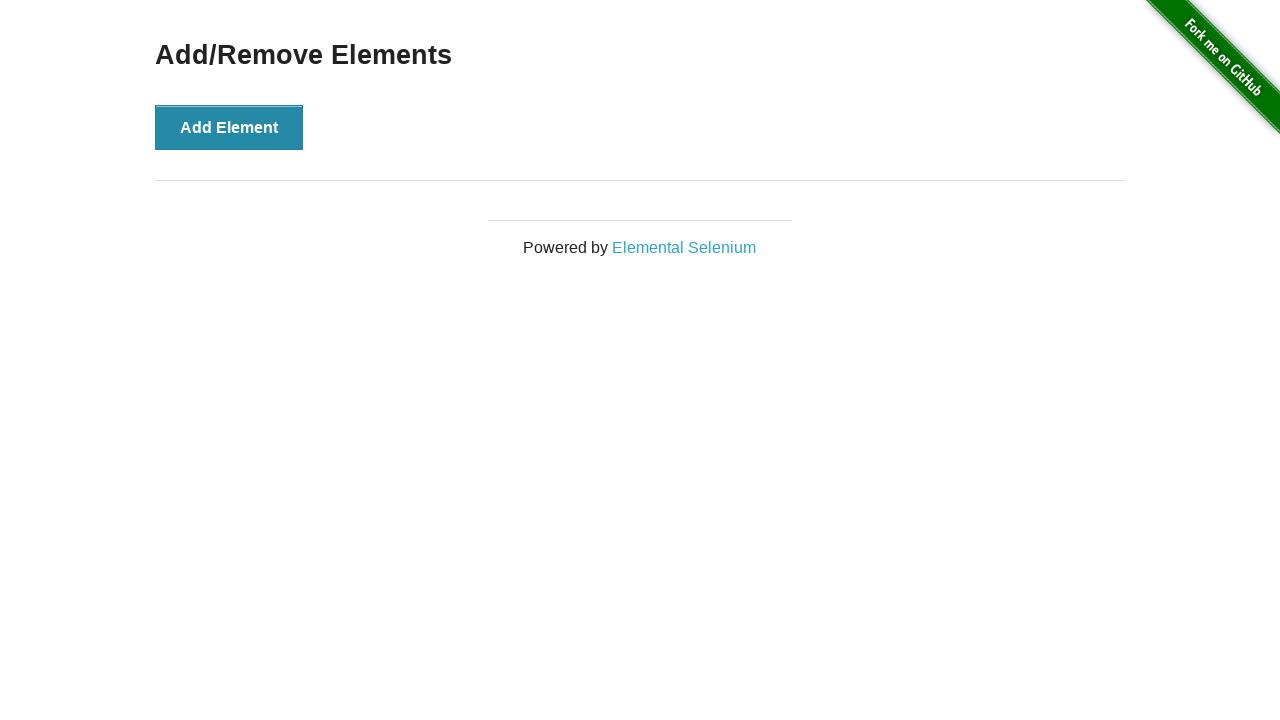

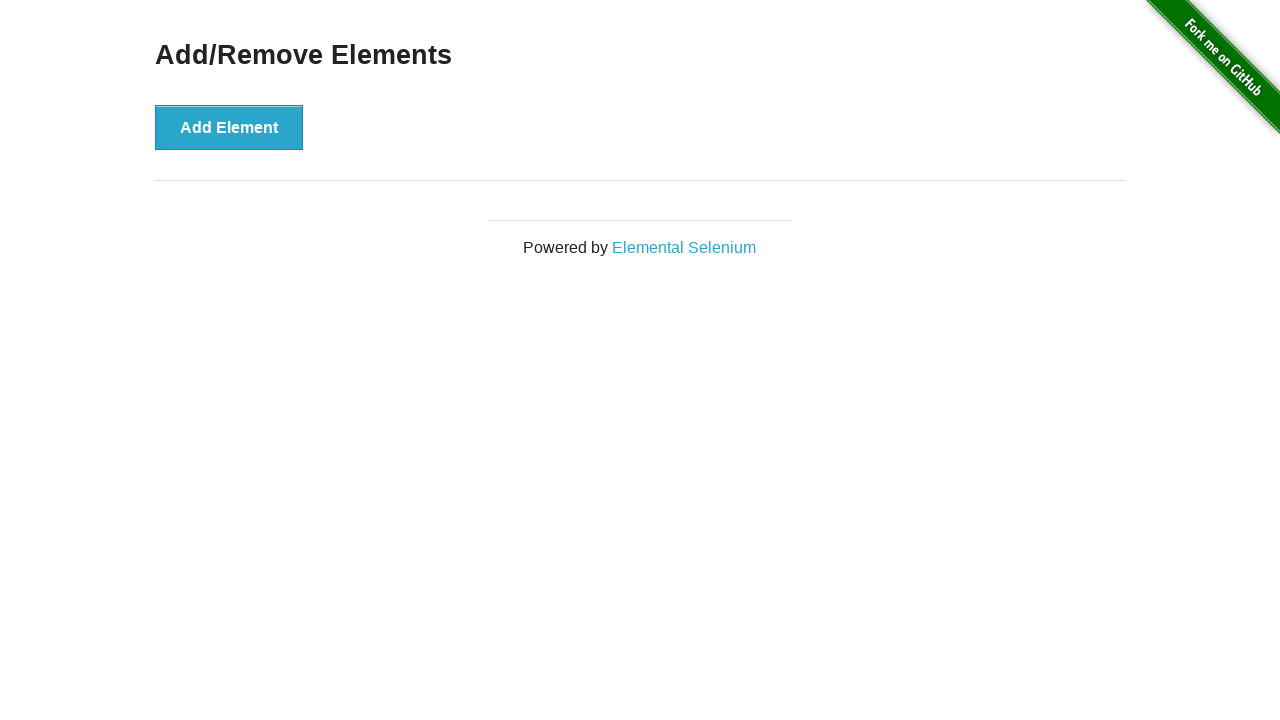